Tests JavaScript prompt alert functionality by clicking a button to trigger an alert, entering text into the prompt, and accepting it.

Starting URL: https://www.leafground.com/alert.xhtml

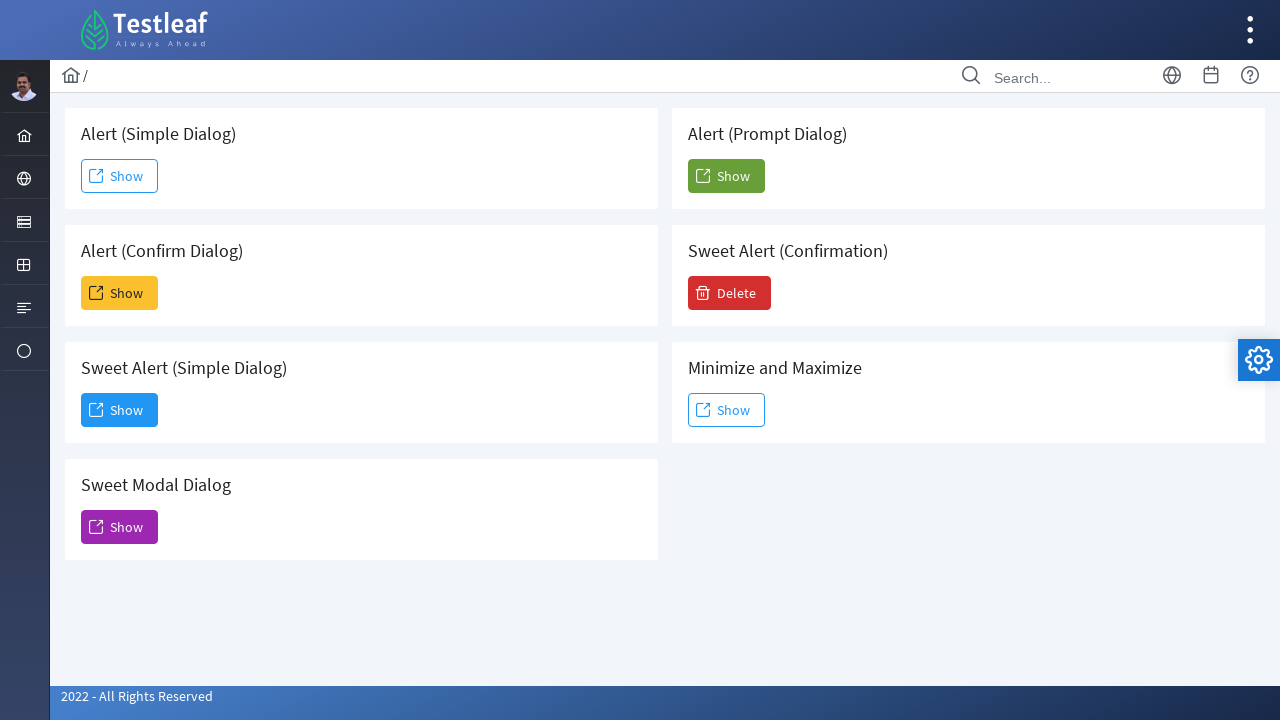

Clicked button to trigger JavaScript prompt alert at (726, 176) on #j_idt88\:j_idt104
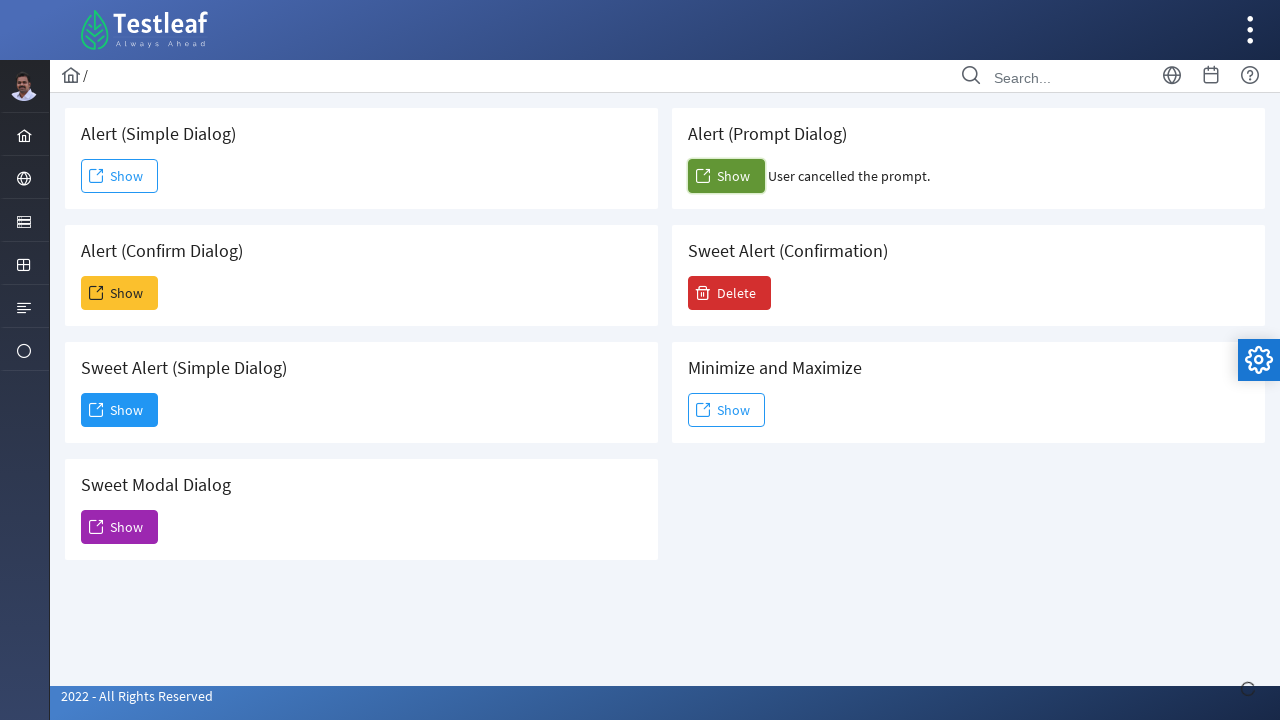

Set up dialog handler to accept prompt with 'Hi'
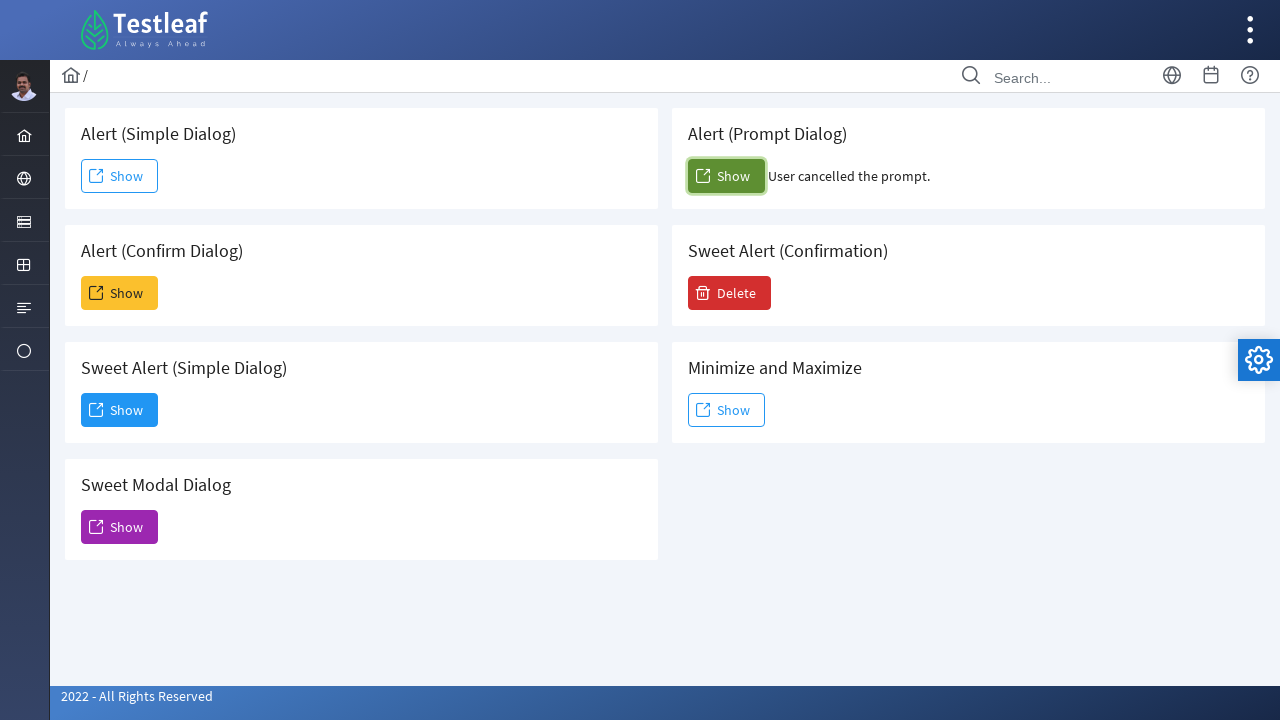

Registered dialog event handler function
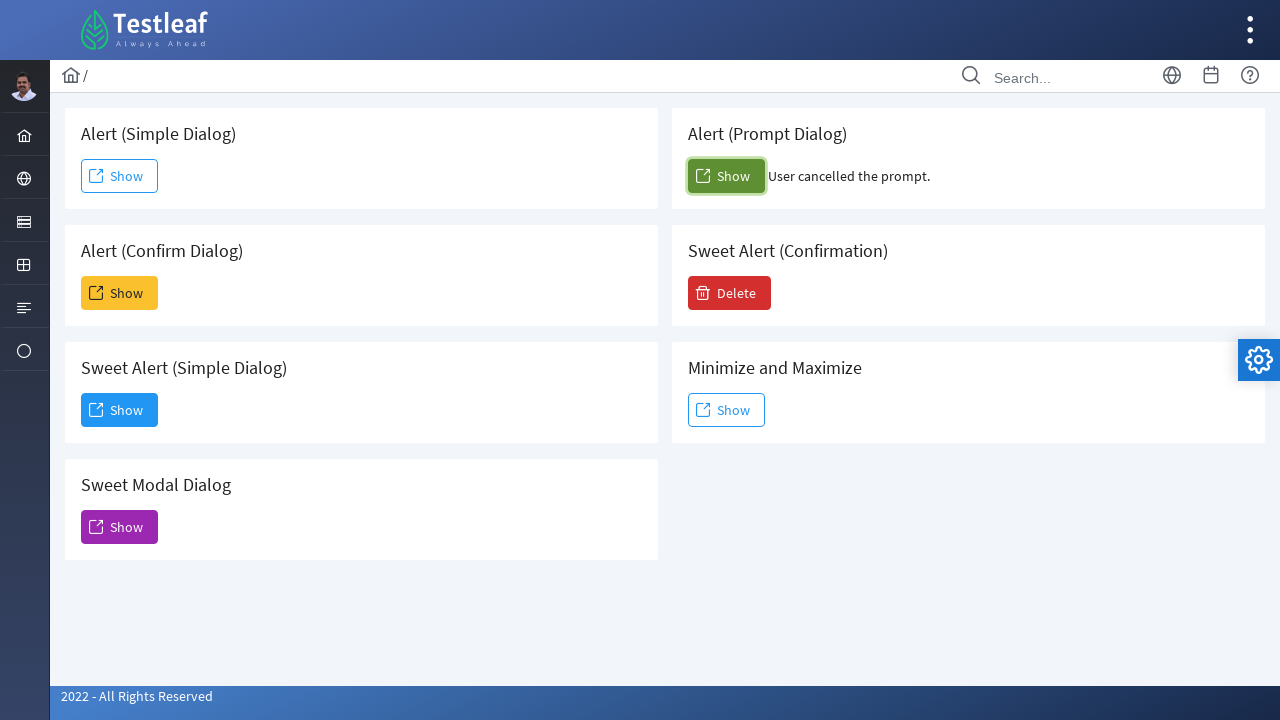

Clicked button to trigger prompt alert dialog at (726, 176) on [id='j_idt88:j_idt104']
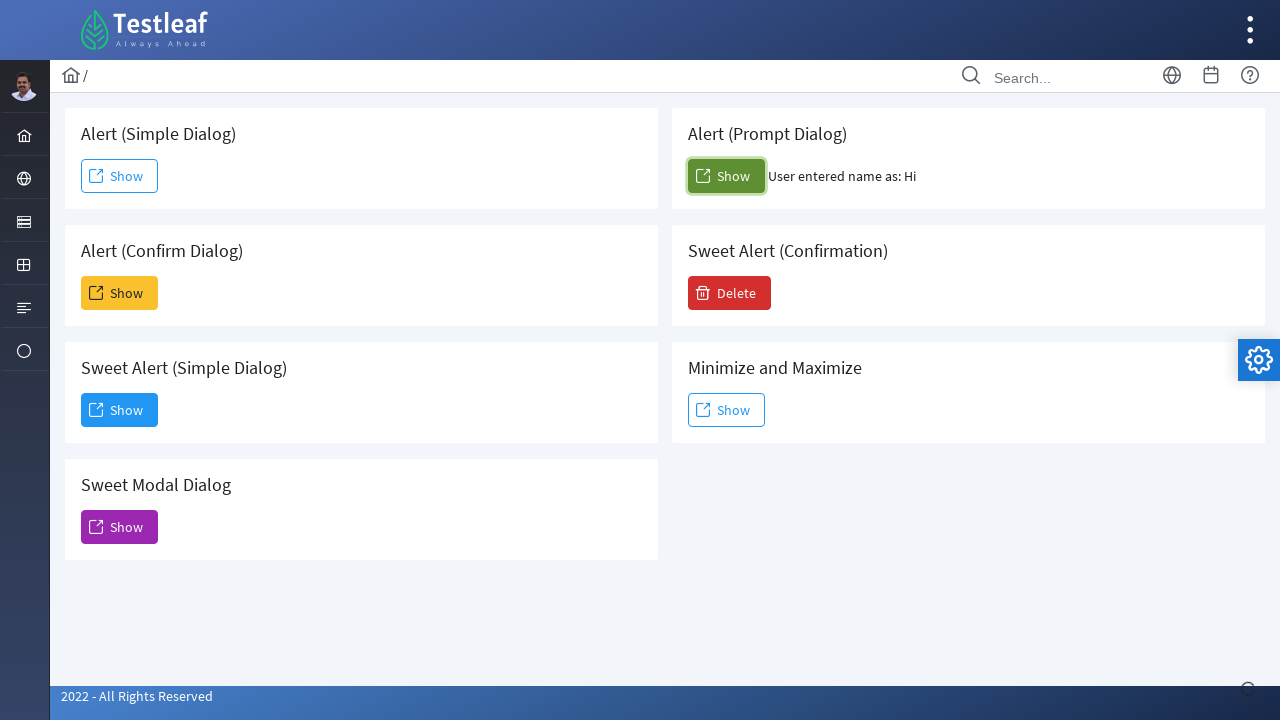

Waited for dialog to be processed
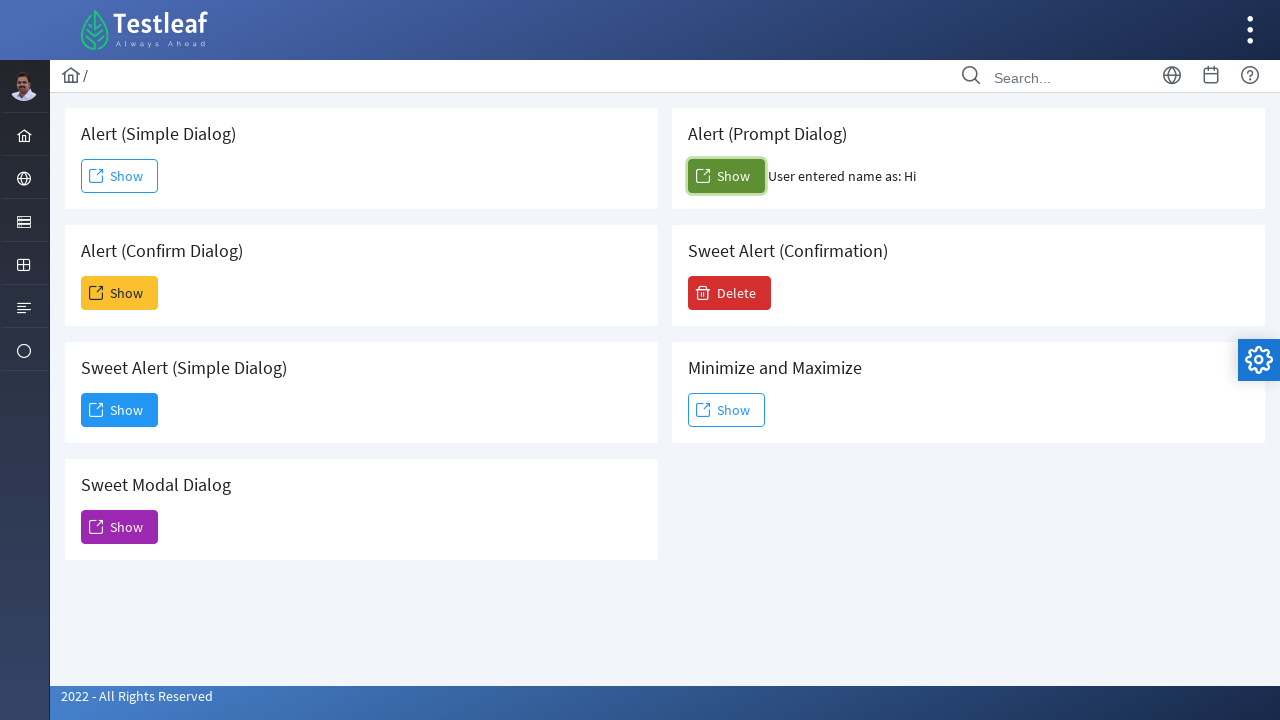

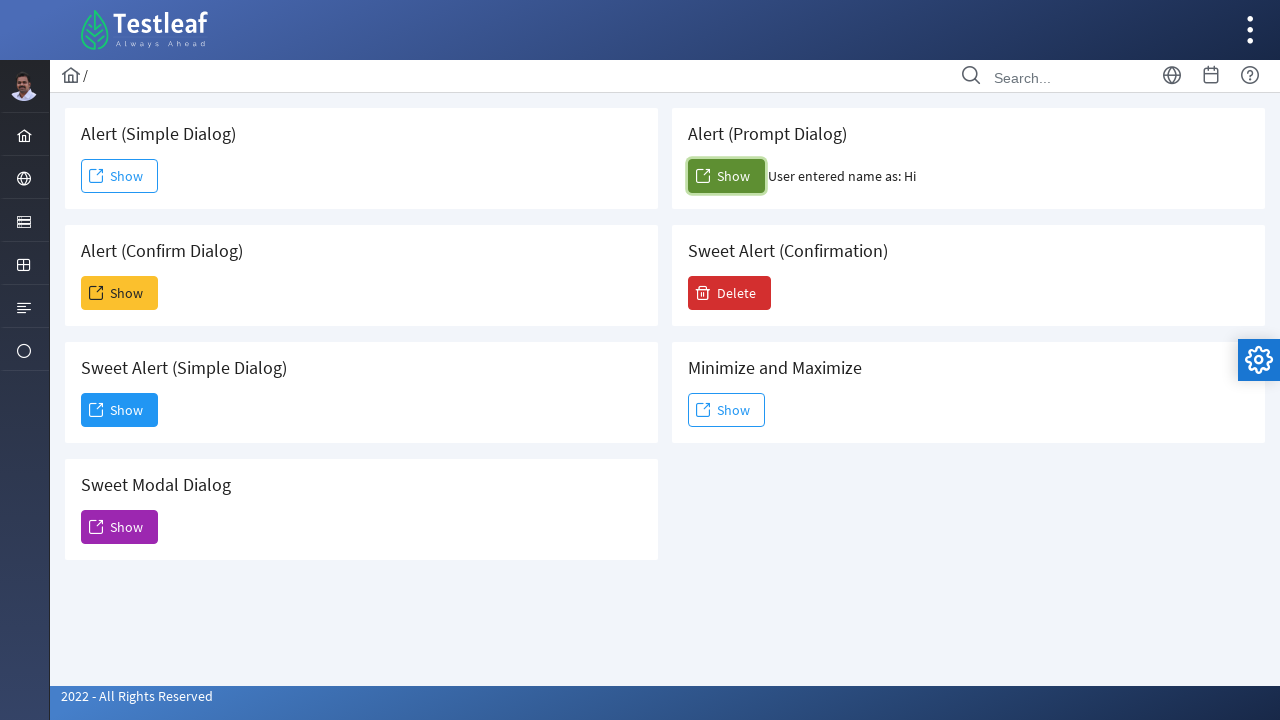